Tests calendar date picker functionality by setting a date value using JavaScript execution on a date input field

Starting URL: https://www.hyrtutorials.com/p/calendar-practice.html

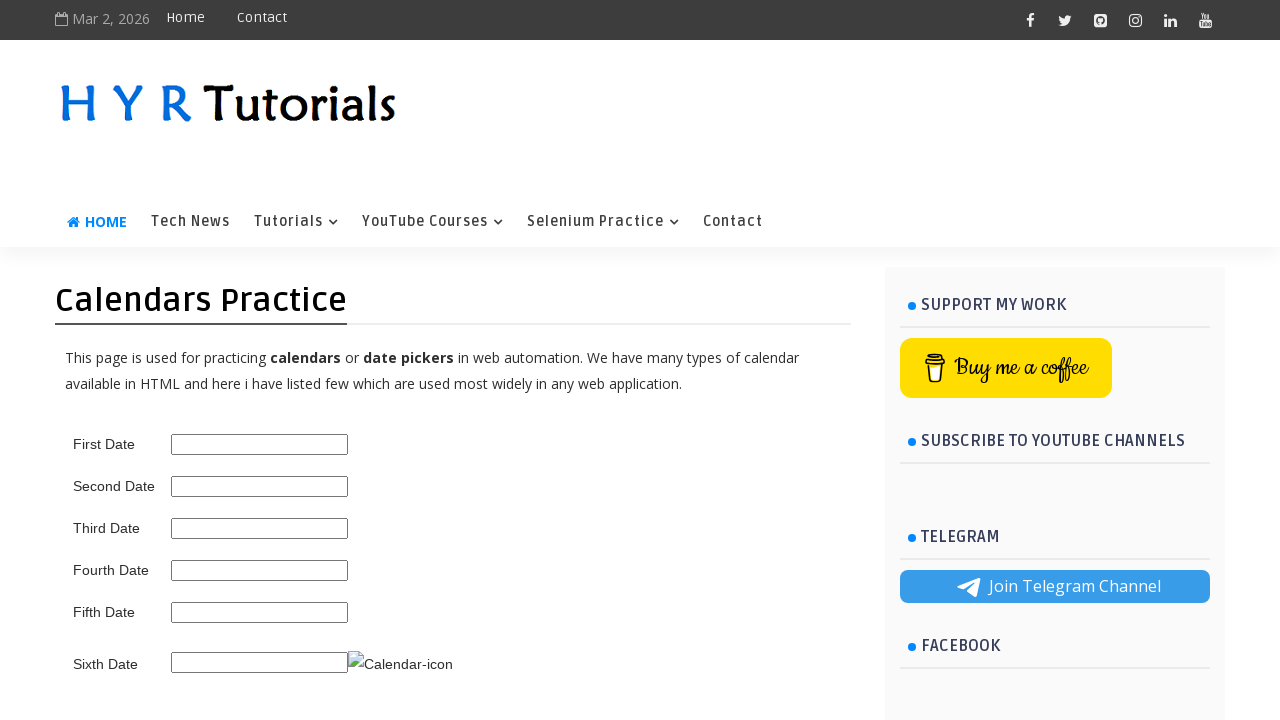

Set date value to 15/03/2024 in the first date picker using JavaScript execution
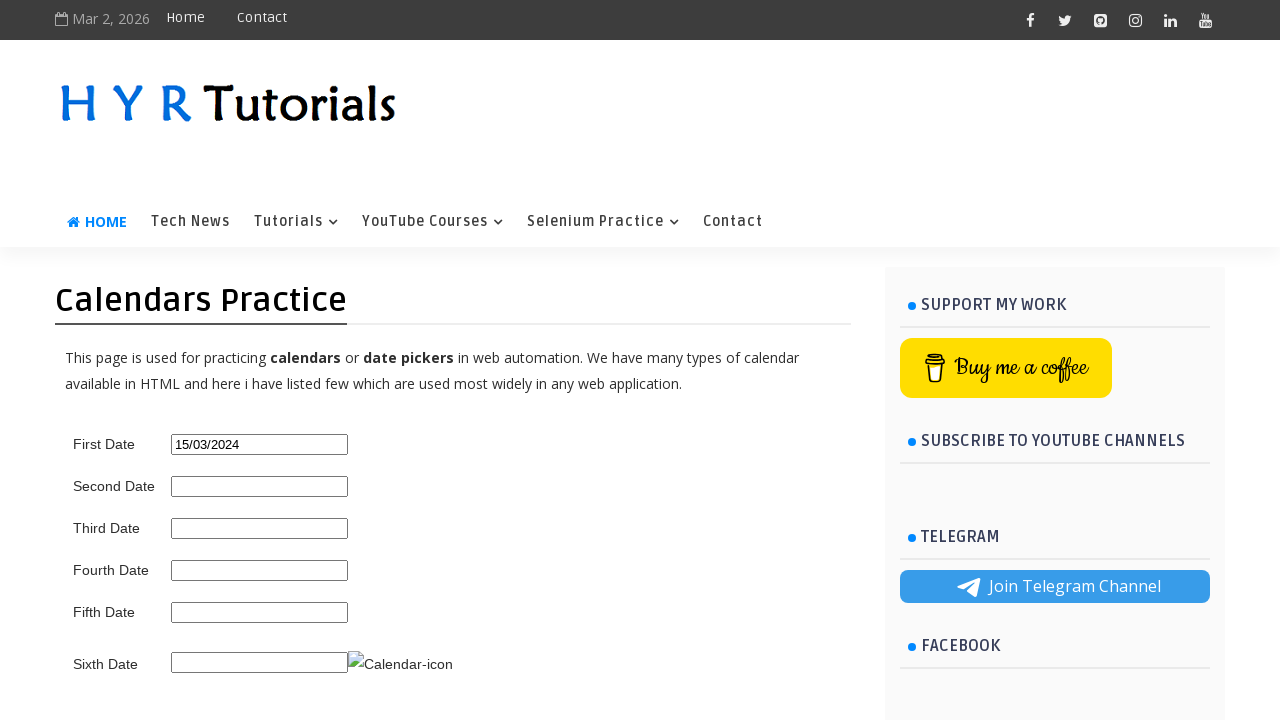

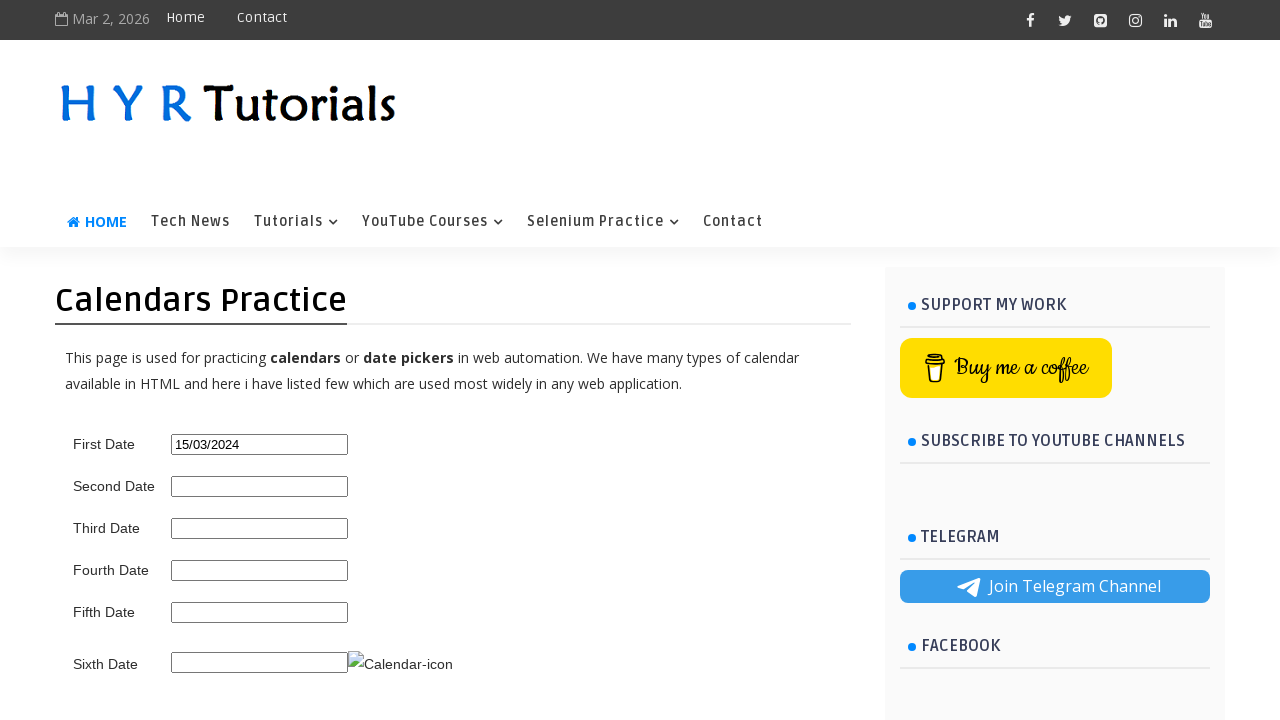